Tests slider interaction by dragging the slider handle to different positions using click and hold actions

Starting URL: https://demoqa.com/slider

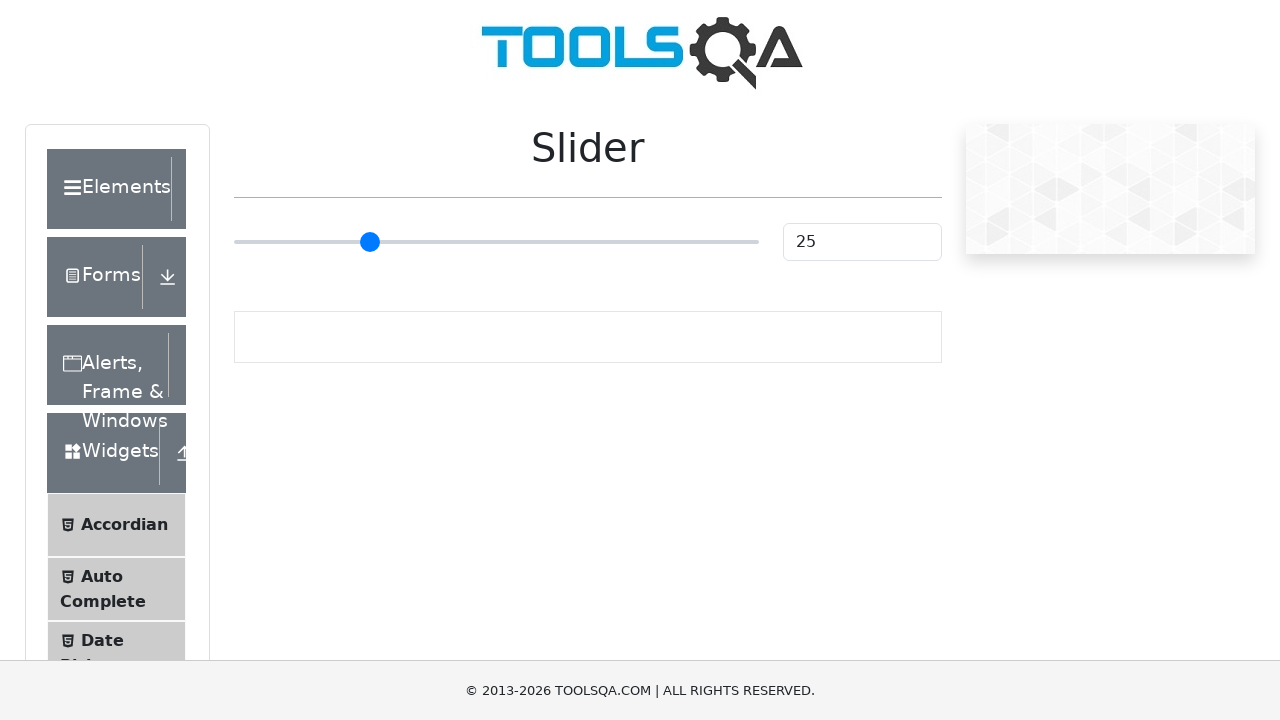

Located slider element
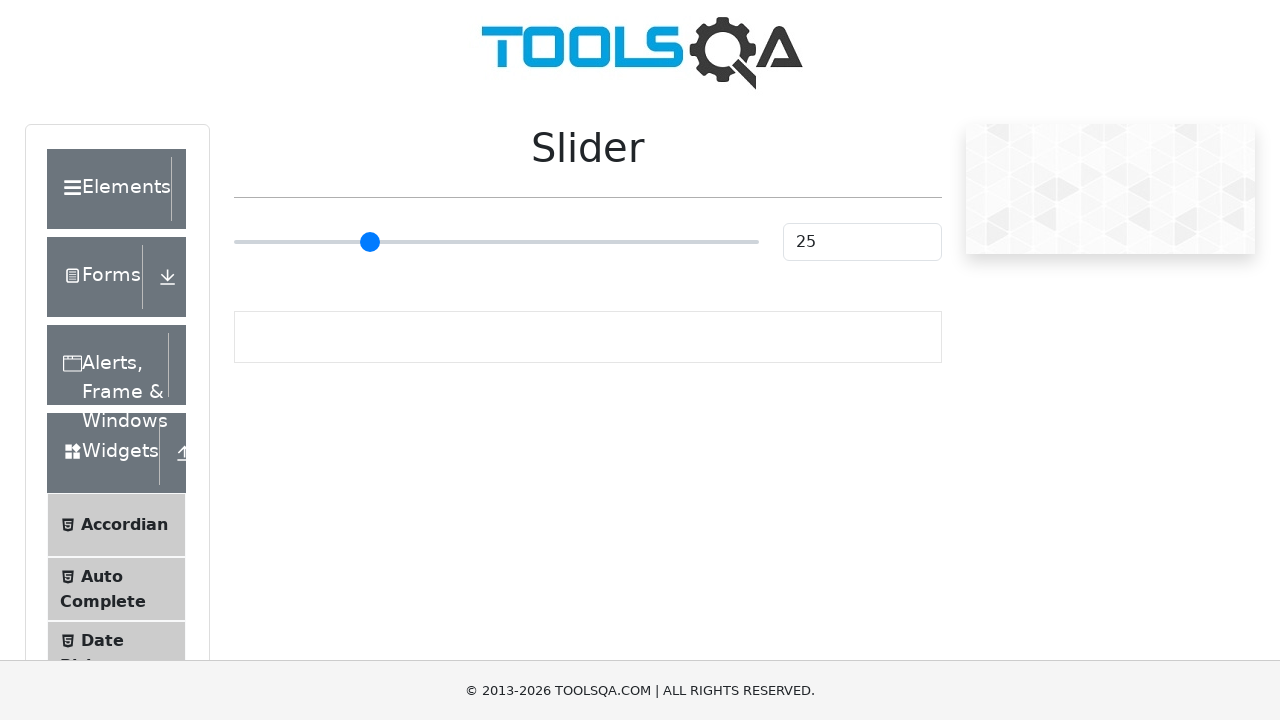

Retrieved slider bounding box
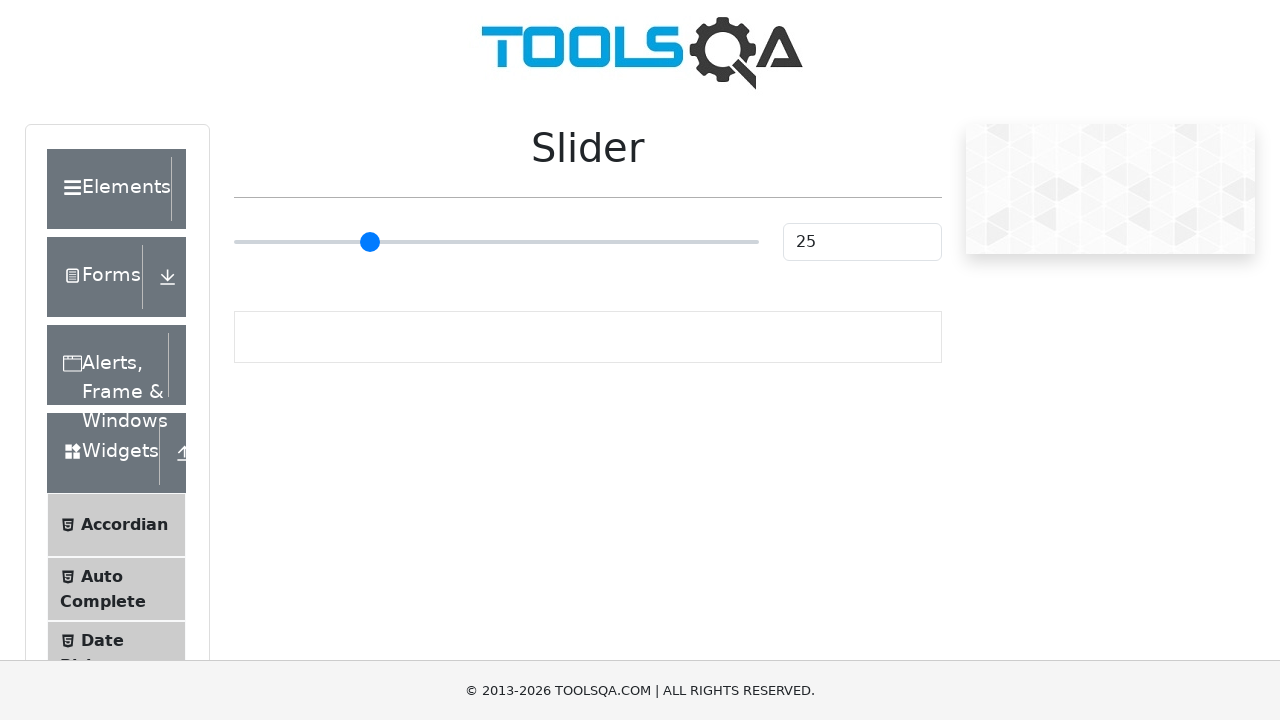

Moved mouse to slider center at (496, 242)
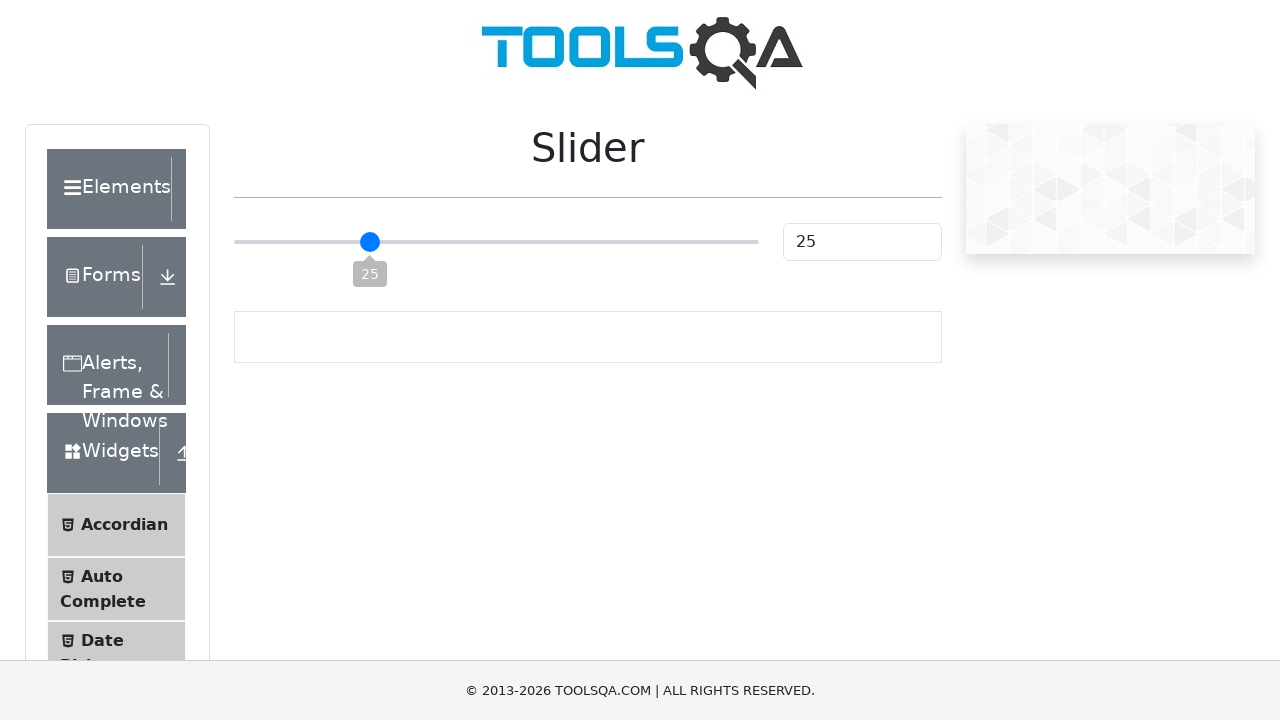

Pressed mouse button down on slider at (496, 242)
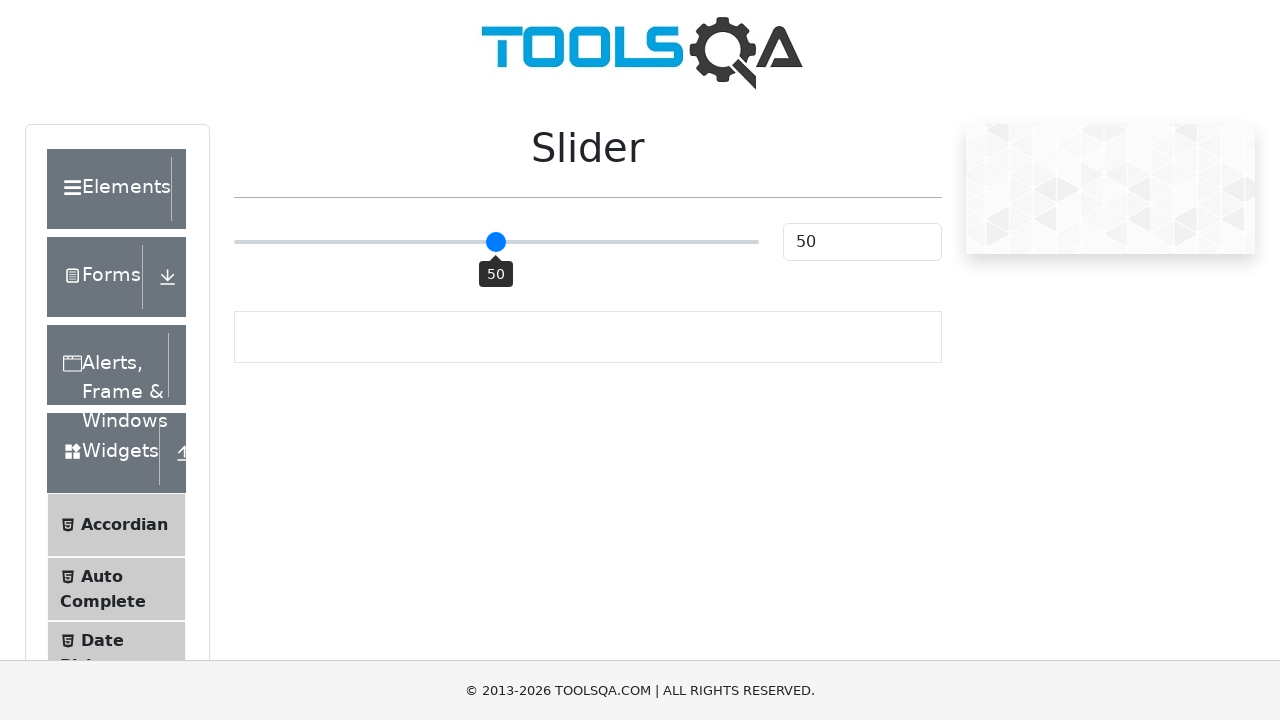

Dragged slider handle 25 pixels to the right at (521, 242)
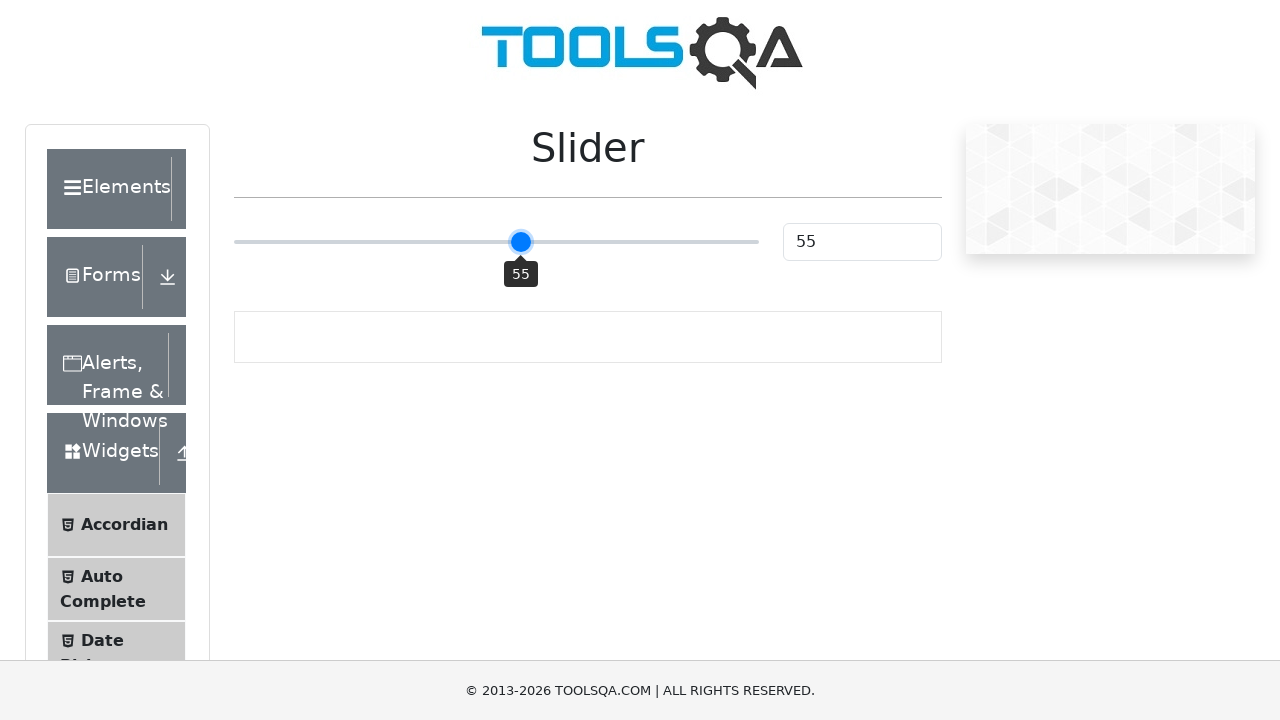

Released mouse button after dragging right at (521, 242)
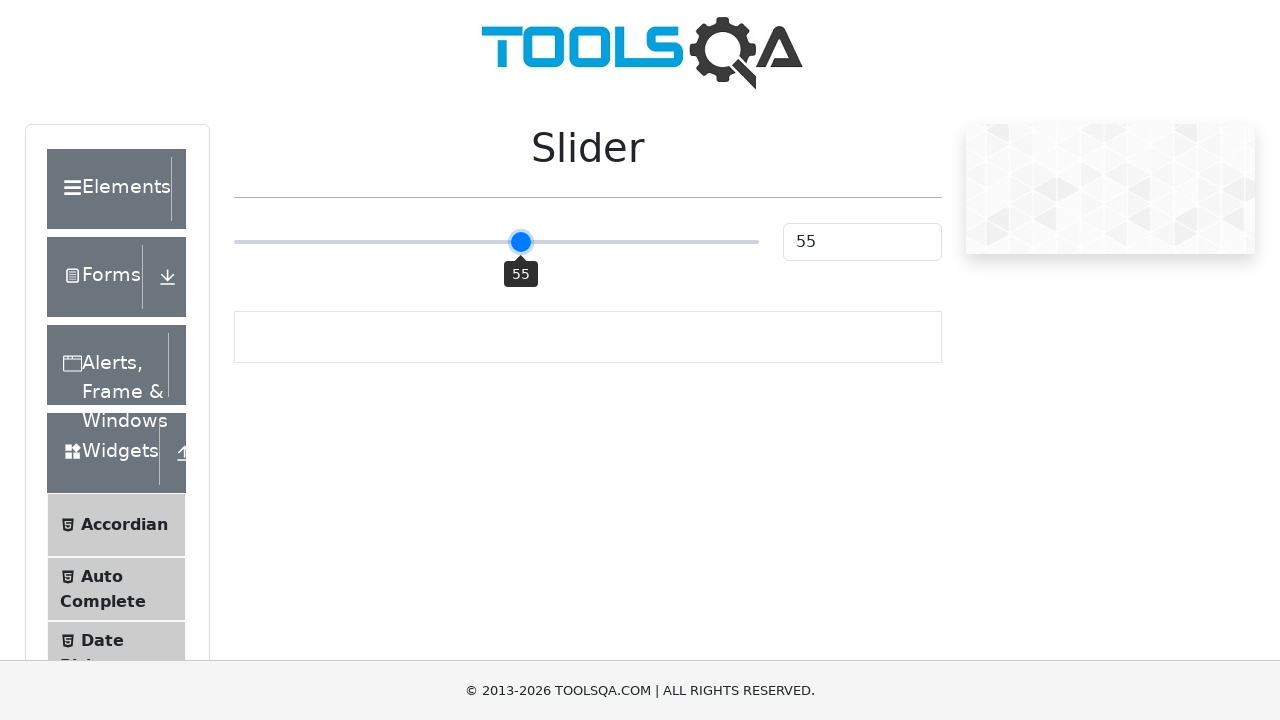

Waited 3 seconds for slider to settle
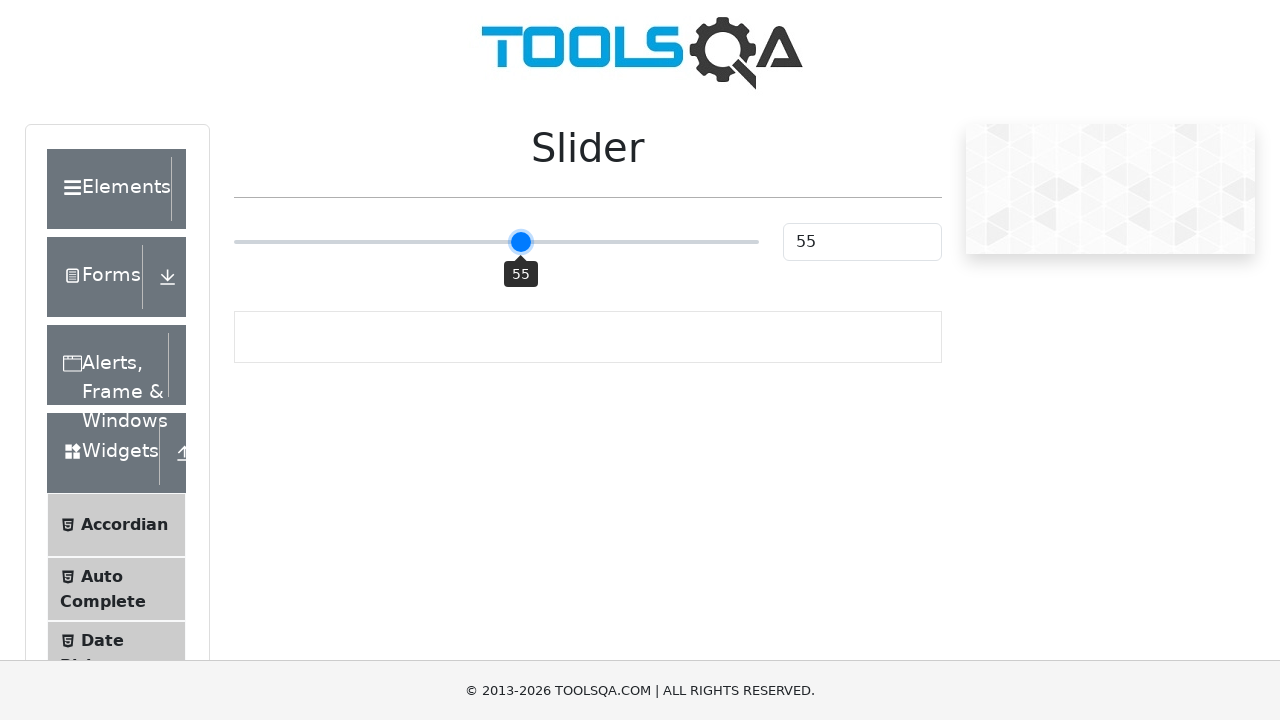

Moved mouse to current slider position at (521, 242)
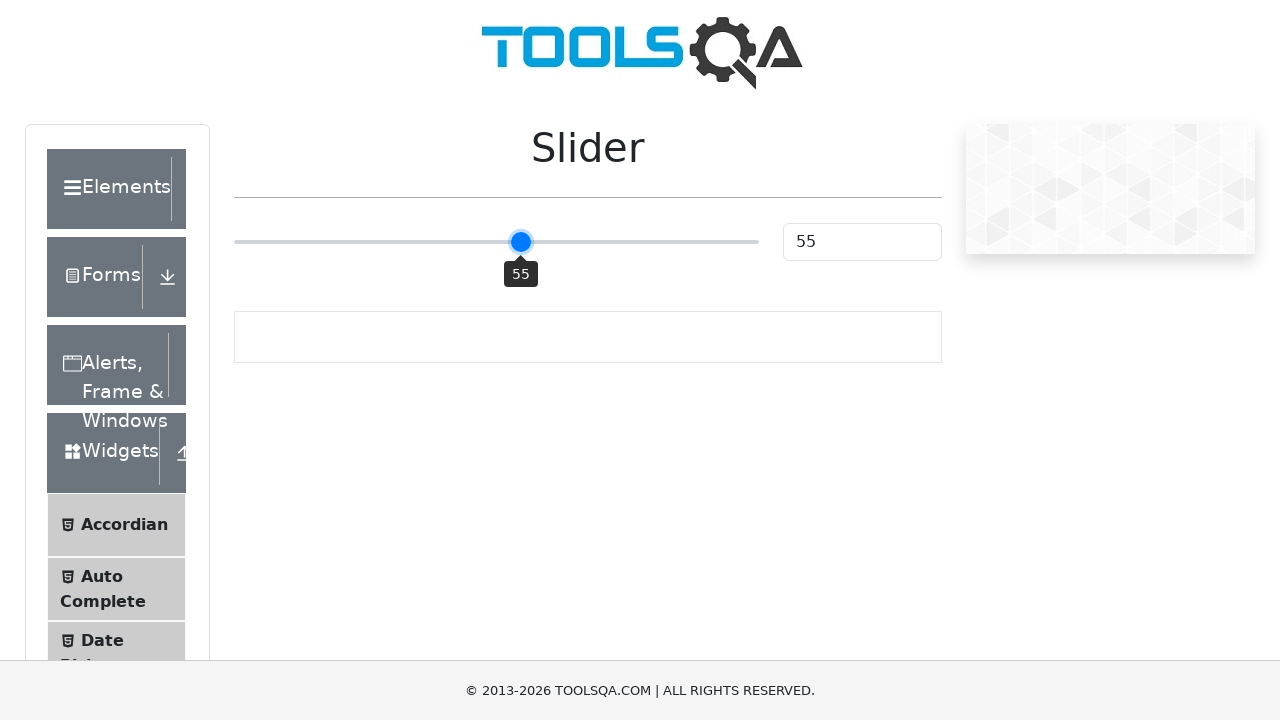

Pressed mouse button down on slider at (521, 242)
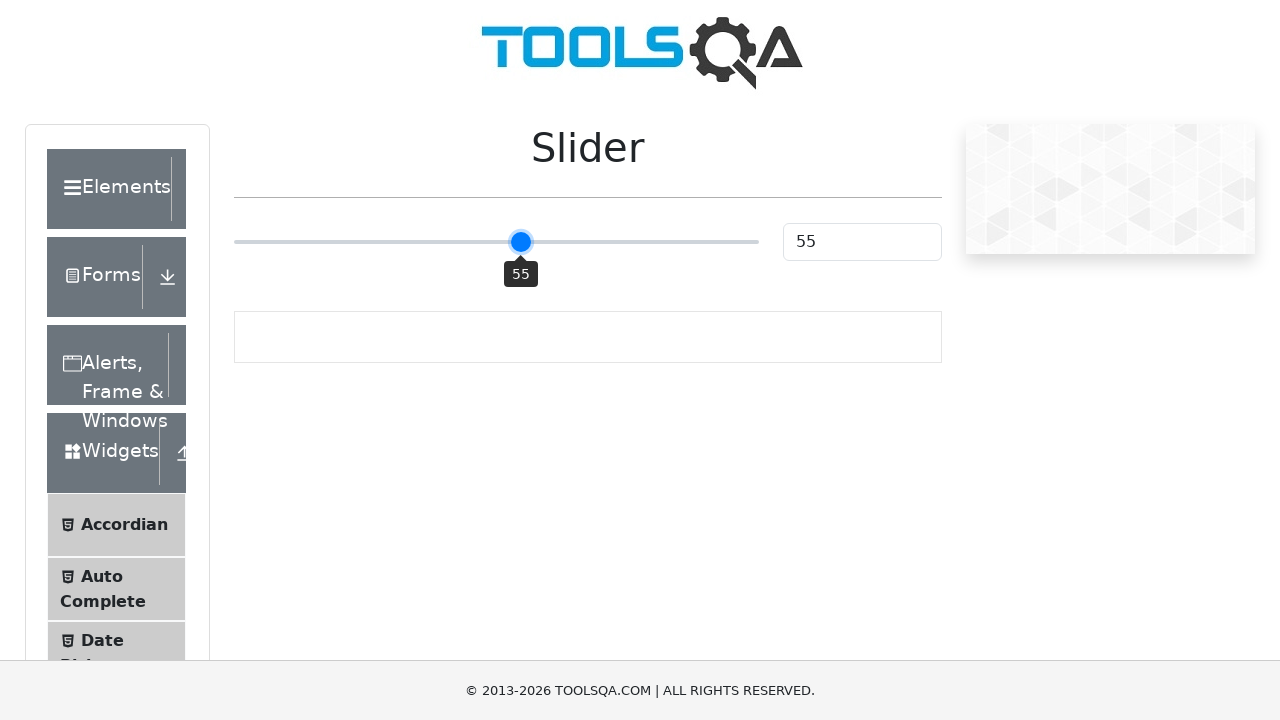

Dragged slider handle 25 pixels to the left at (496, 242)
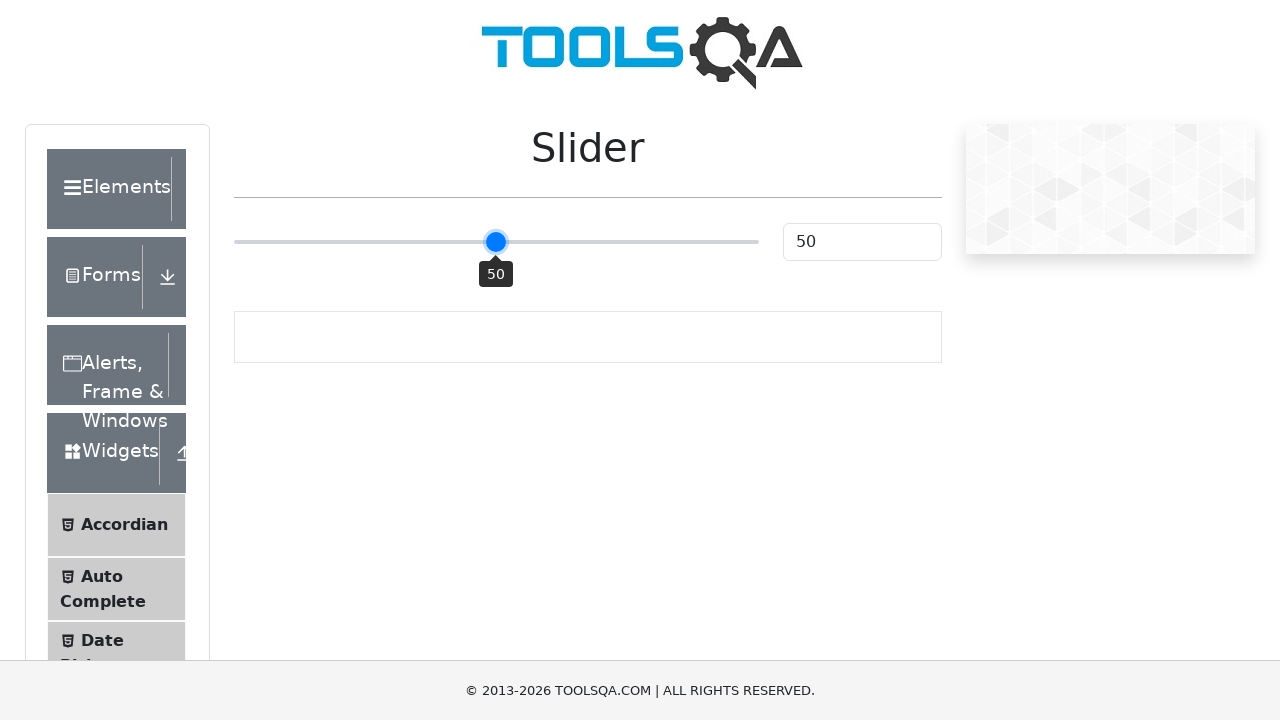

Released mouse button after dragging left at (496, 242)
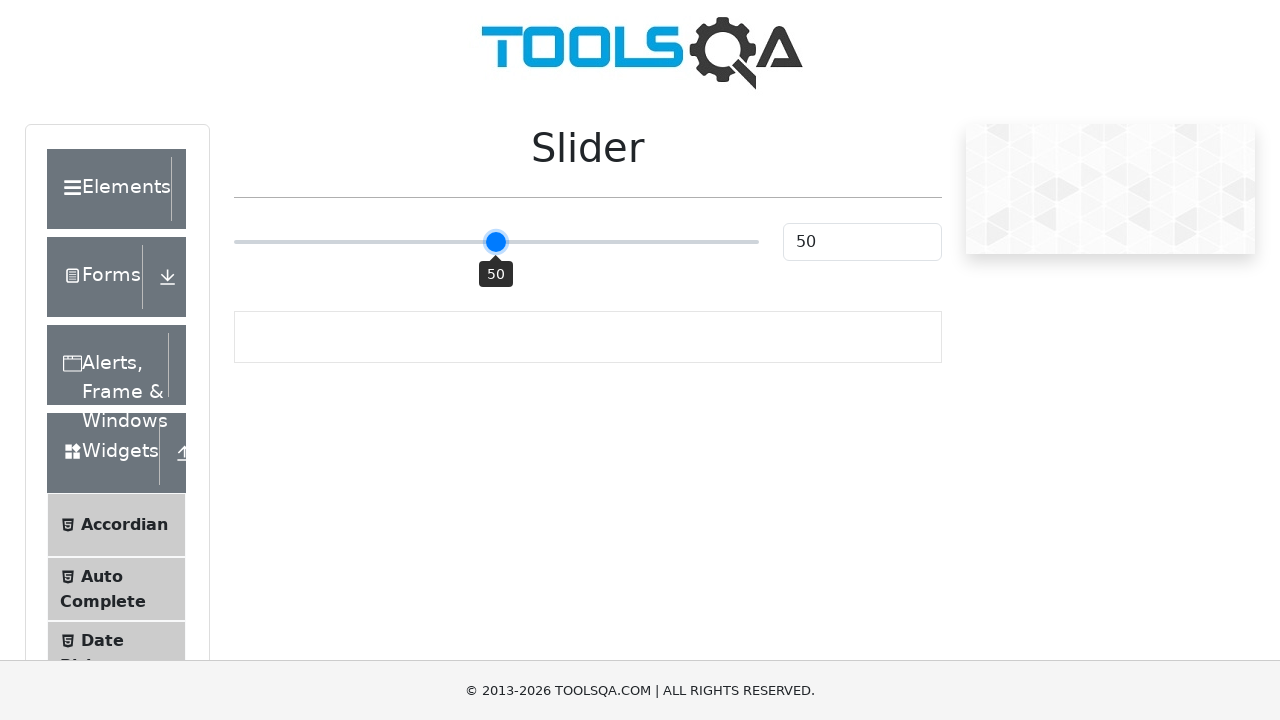

Waited 3 seconds for slider to settle
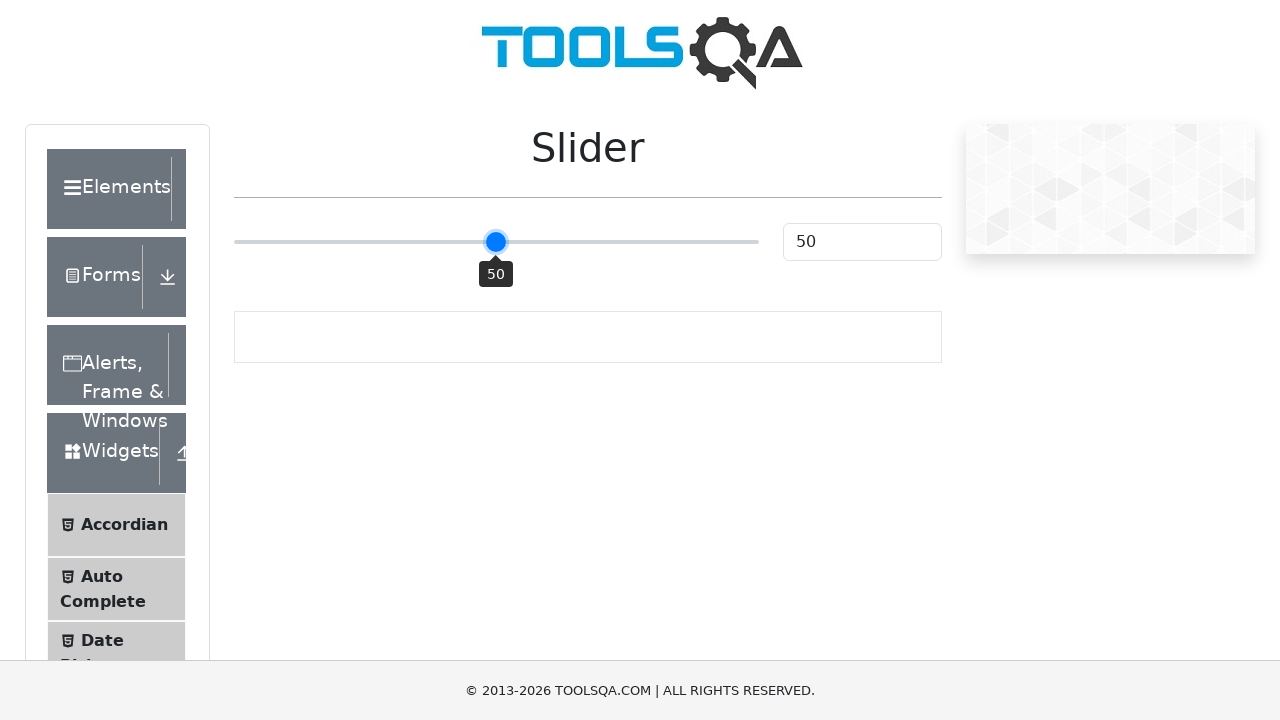

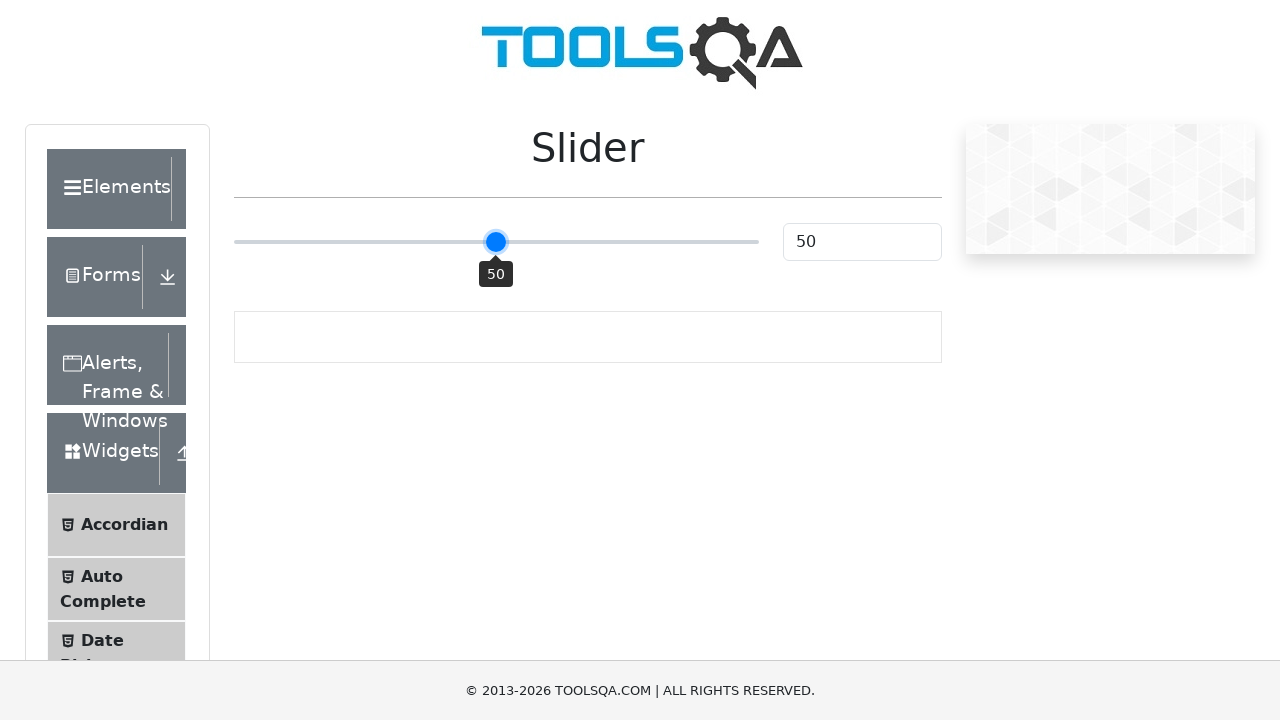